Tests right-click functionality by navigating to the Buttons page and performing a right-click on the "Right Click Me" button

Starting URL: https://demoqa.com

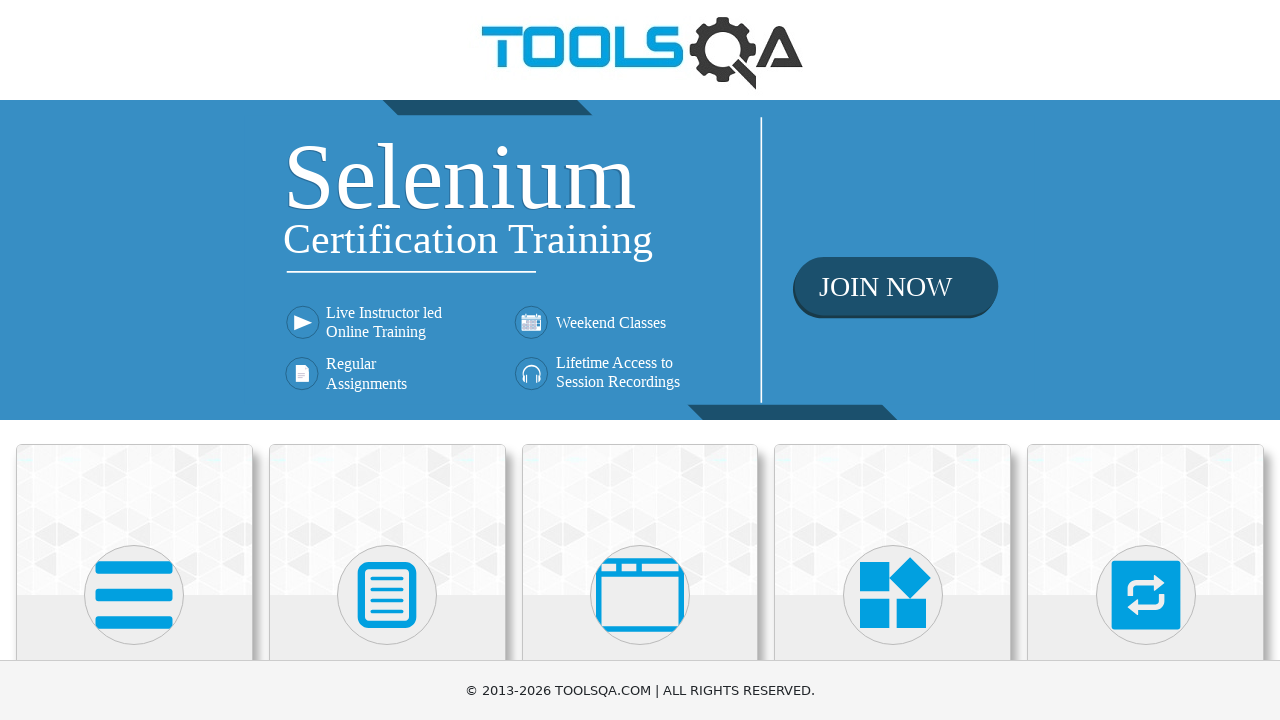

Clicked on Elements section at (134, 360) on internal:text="Elements"i
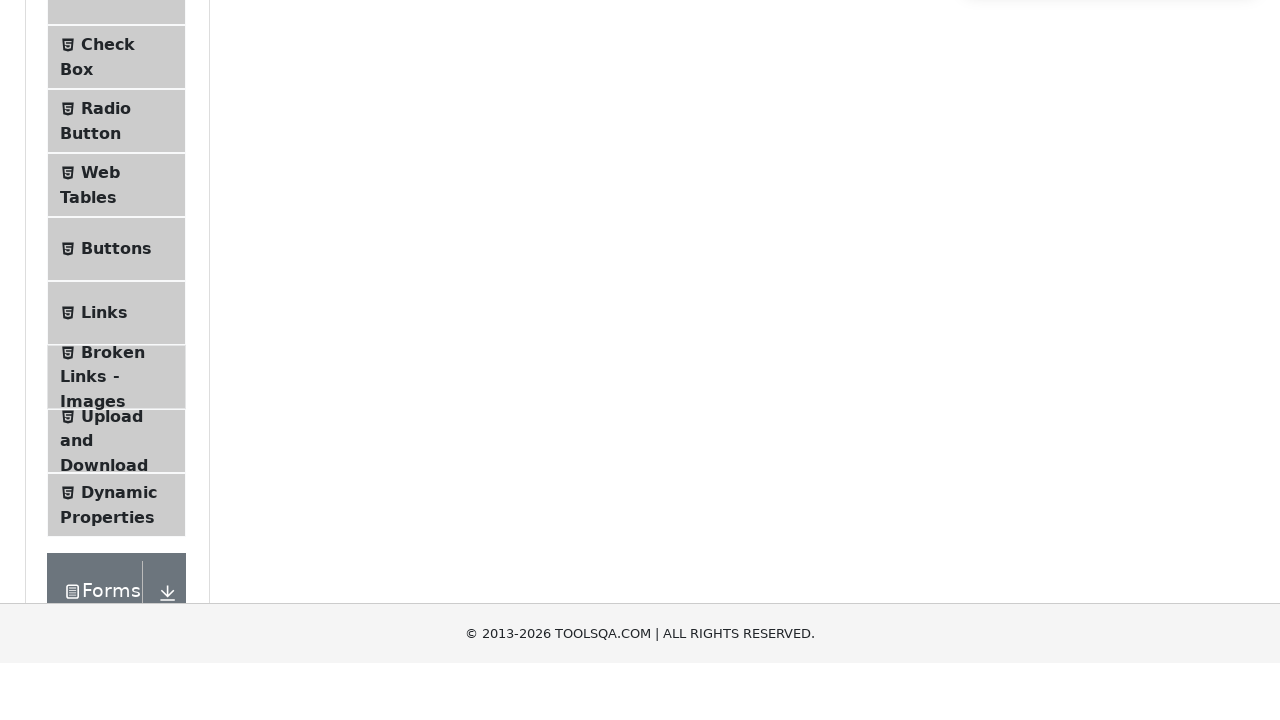

Clicked on Buttons page at (116, 517) on internal:text="Buttons"i
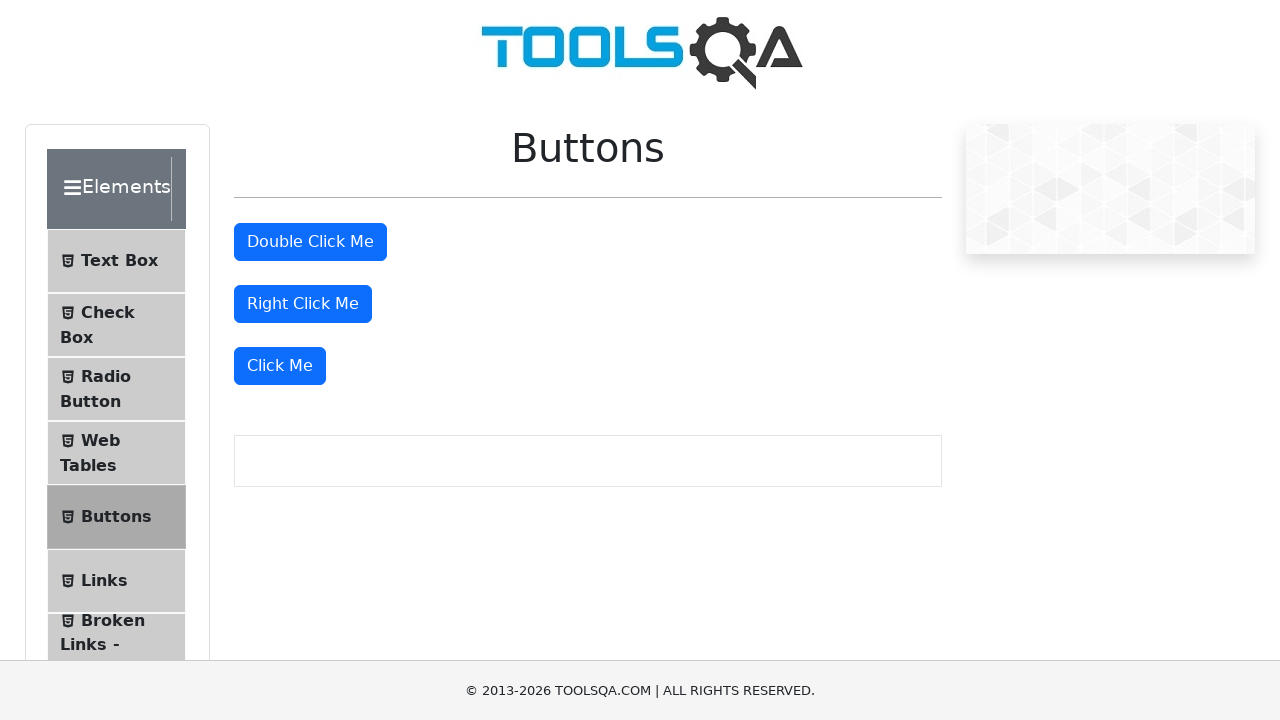

Right-clicked on the 'Right Click Me' button at (303, 304) on internal:role=button[name="Right Click Me"i]
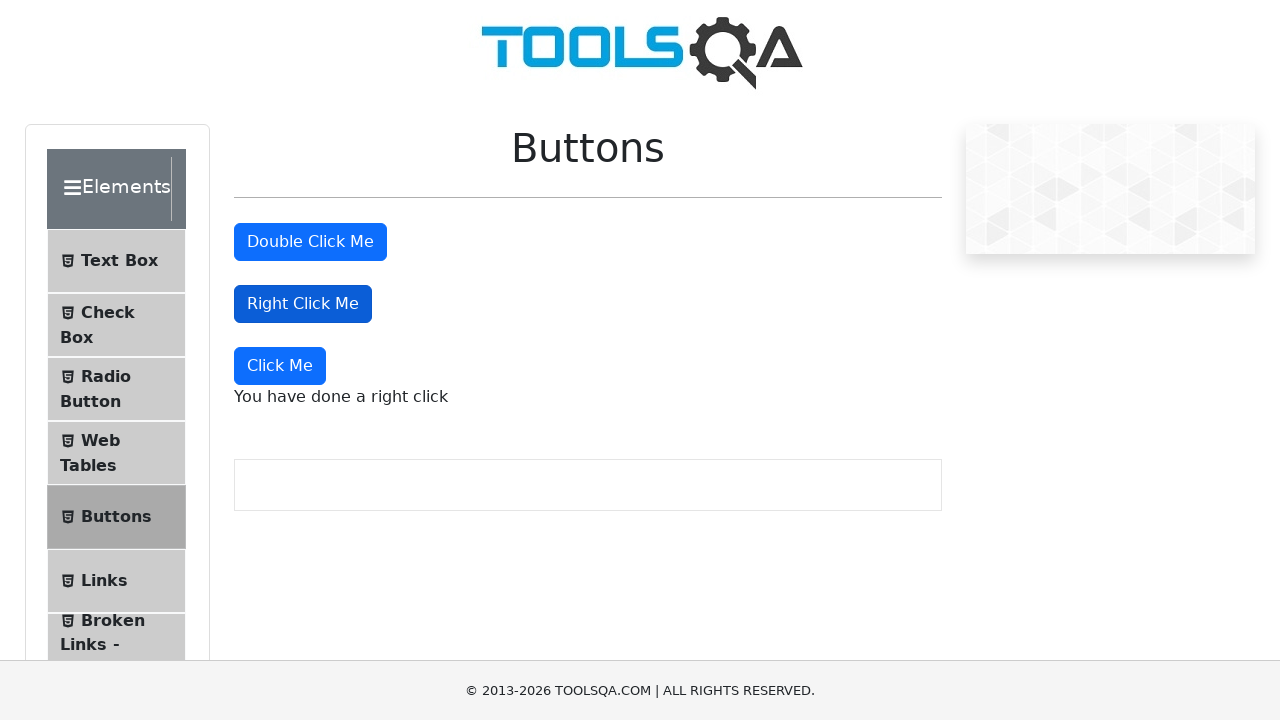

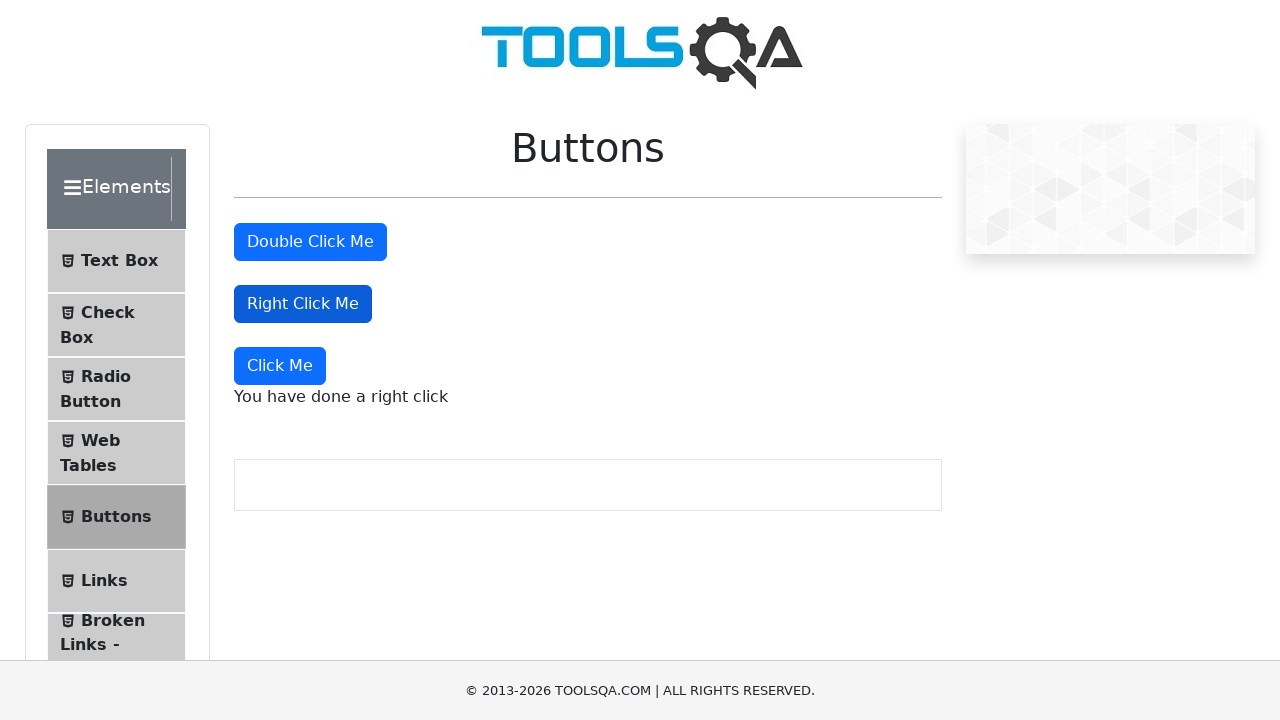